Tests multiple window handling by clicking a link that opens a new window, switching between windows, and verifying content in both windows

Starting URL: http://the-internet.herokuapp.com/

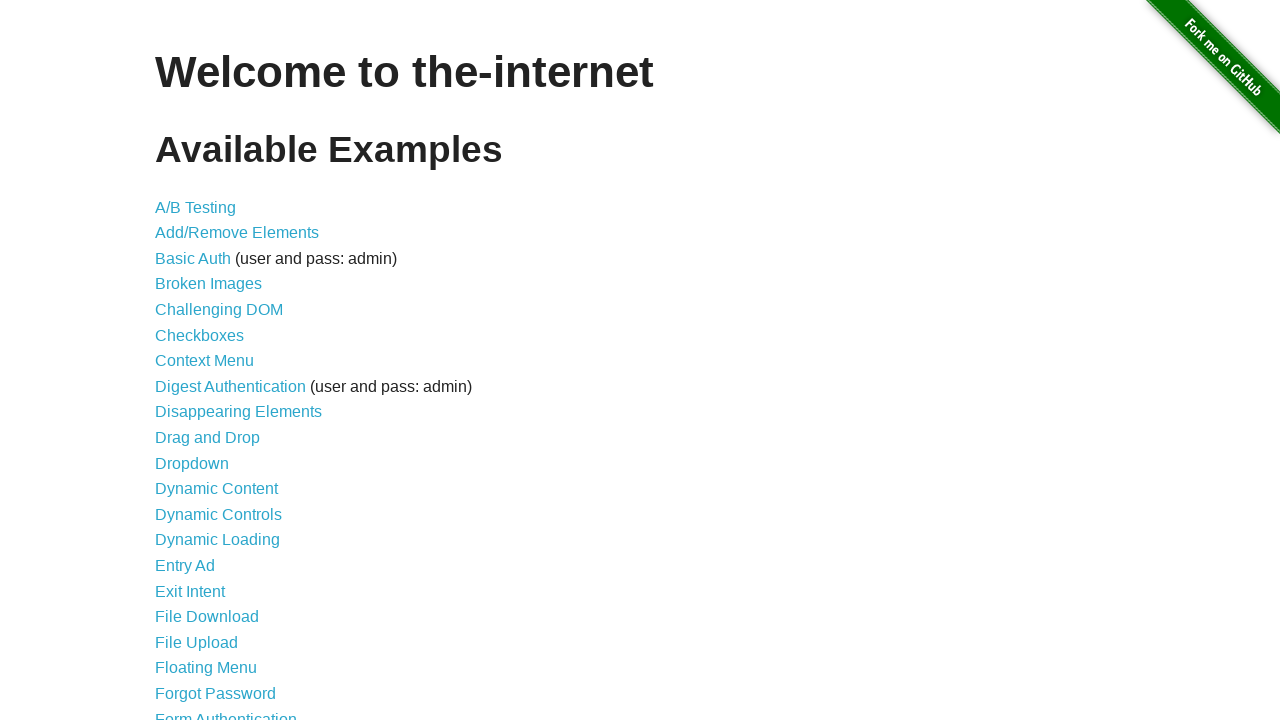

Clicked on Multiple Windows link at (218, 369) on a:text('Multiple Windows')
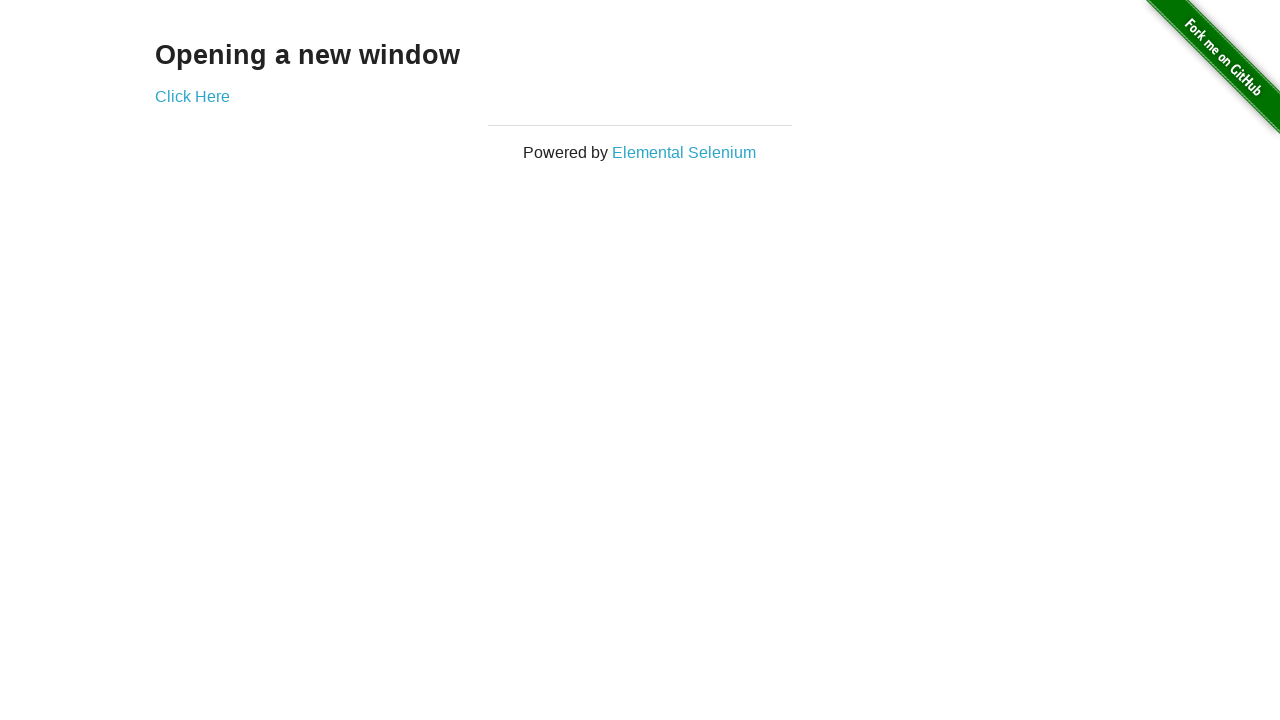

Clicked on Click Here link to open new window at (192, 96) on a:text('Click Here')
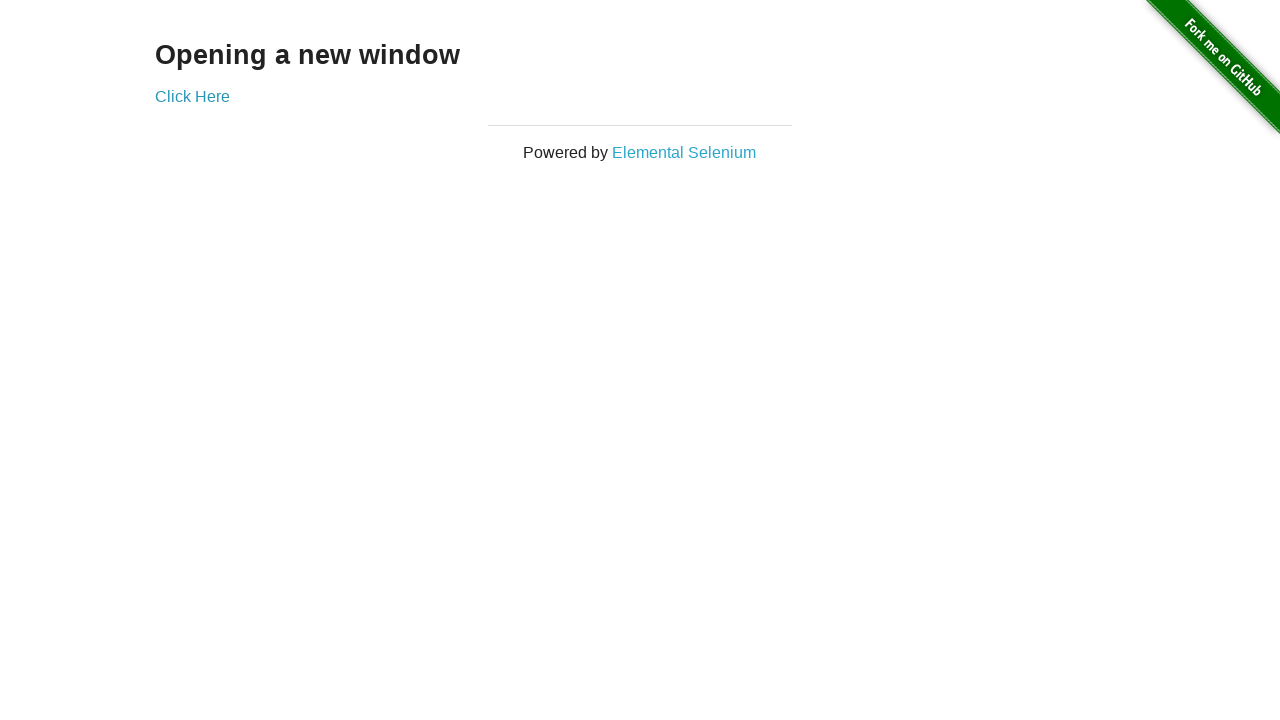

New window opened and captured
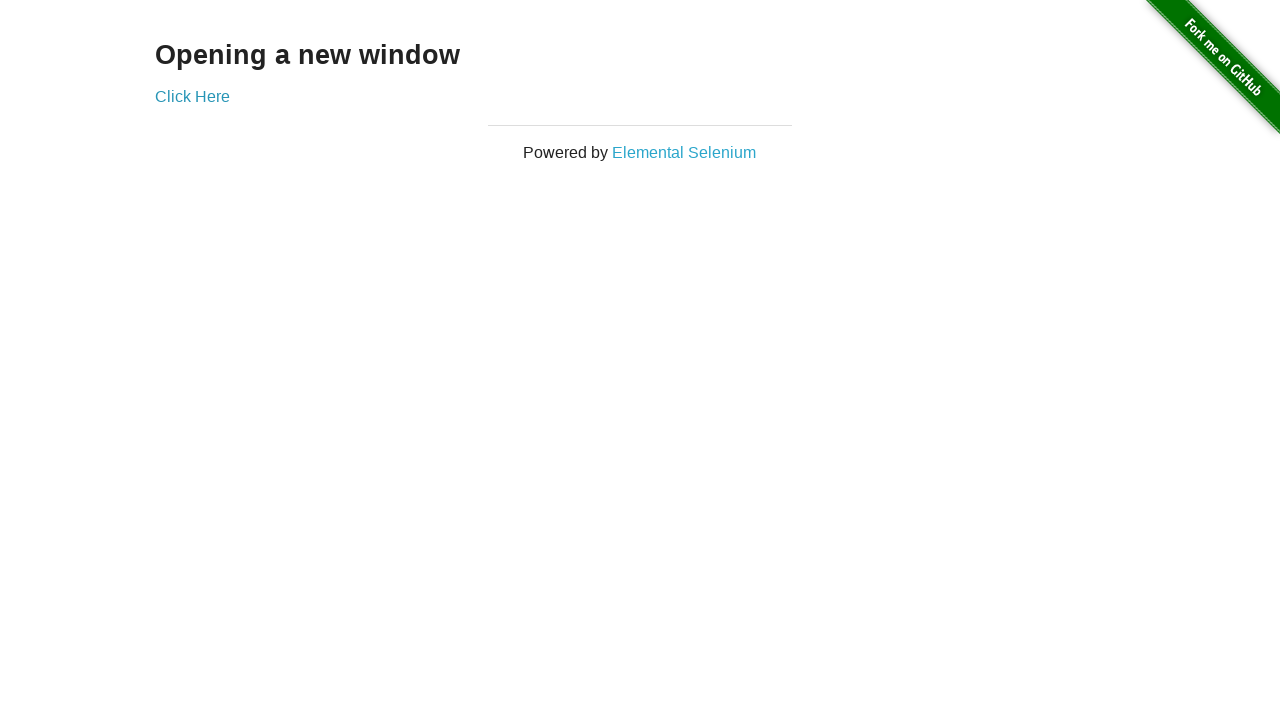

Waited for heading element in new window to load
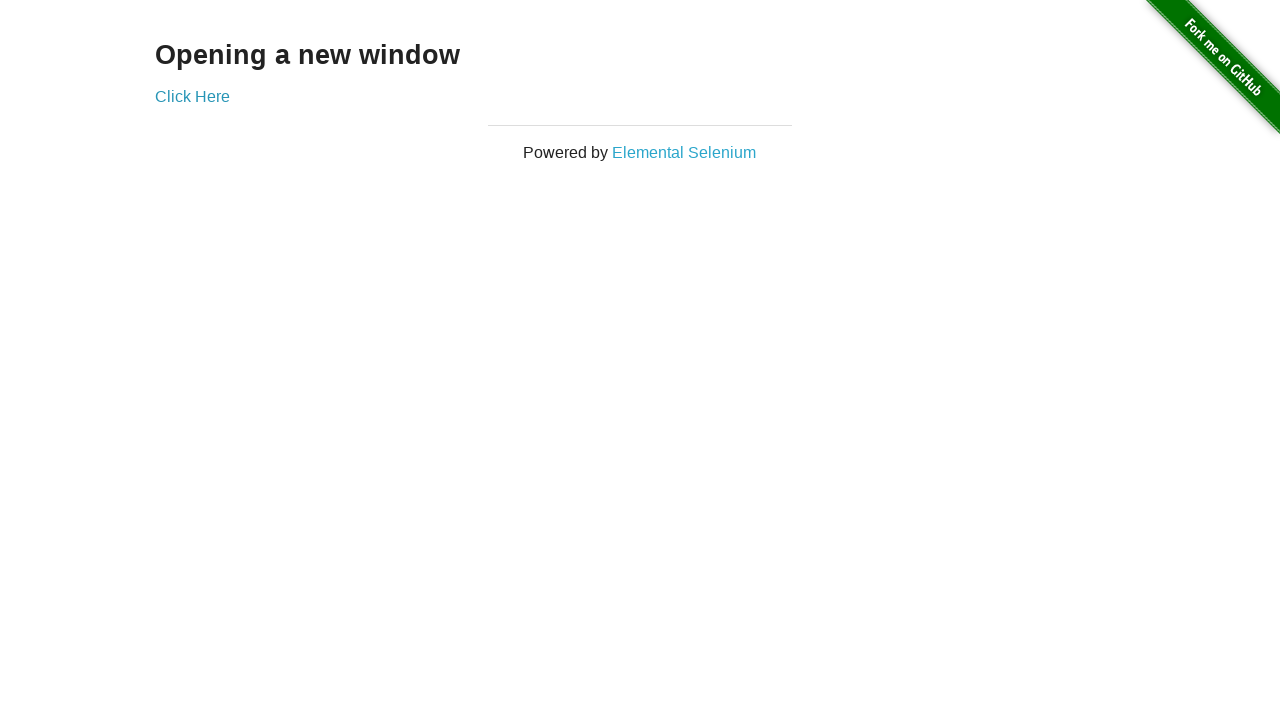

Retrieved heading text from new window: 'New Window'
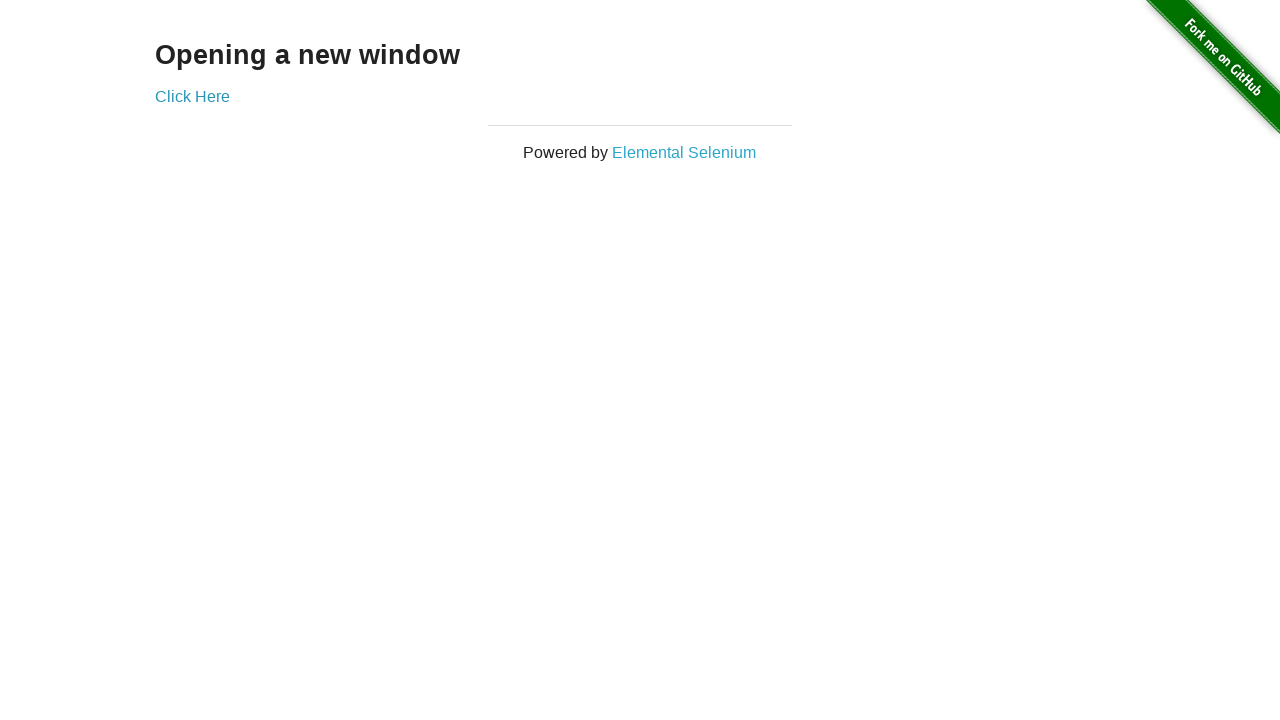

Waited for heading element in original window to load
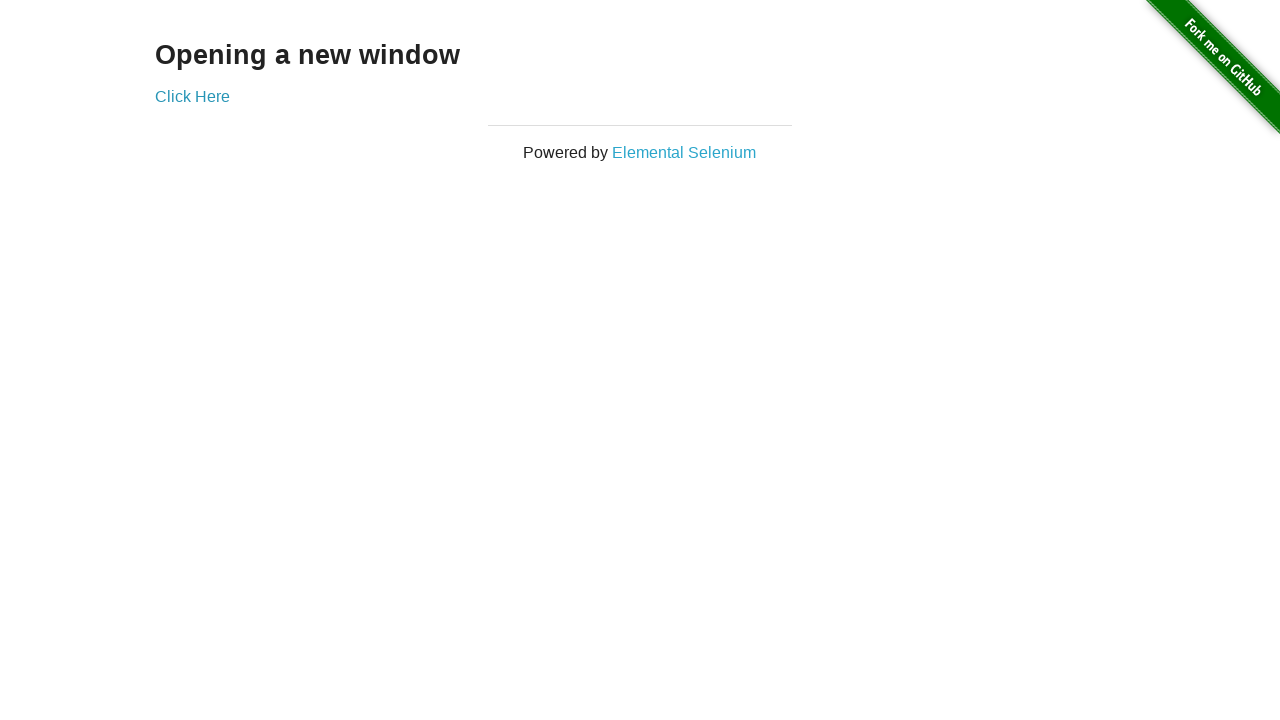

Retrieved heading text from original window: 'Opening a new window'
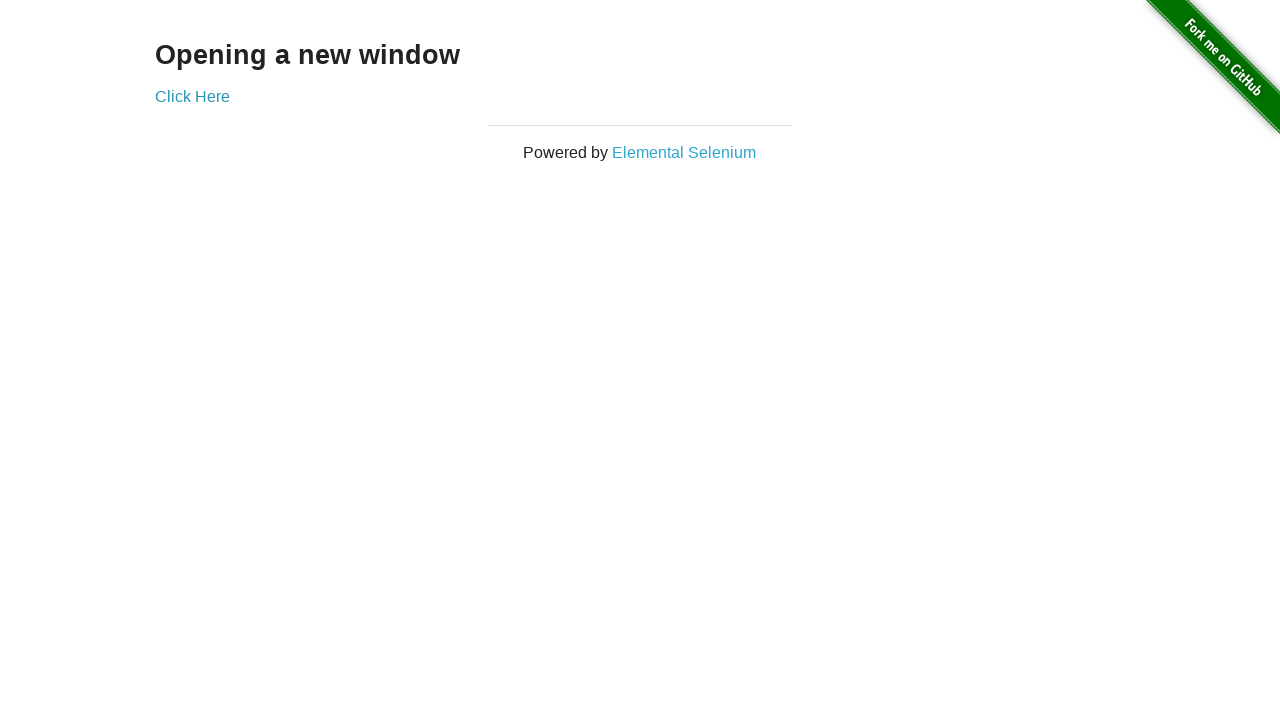

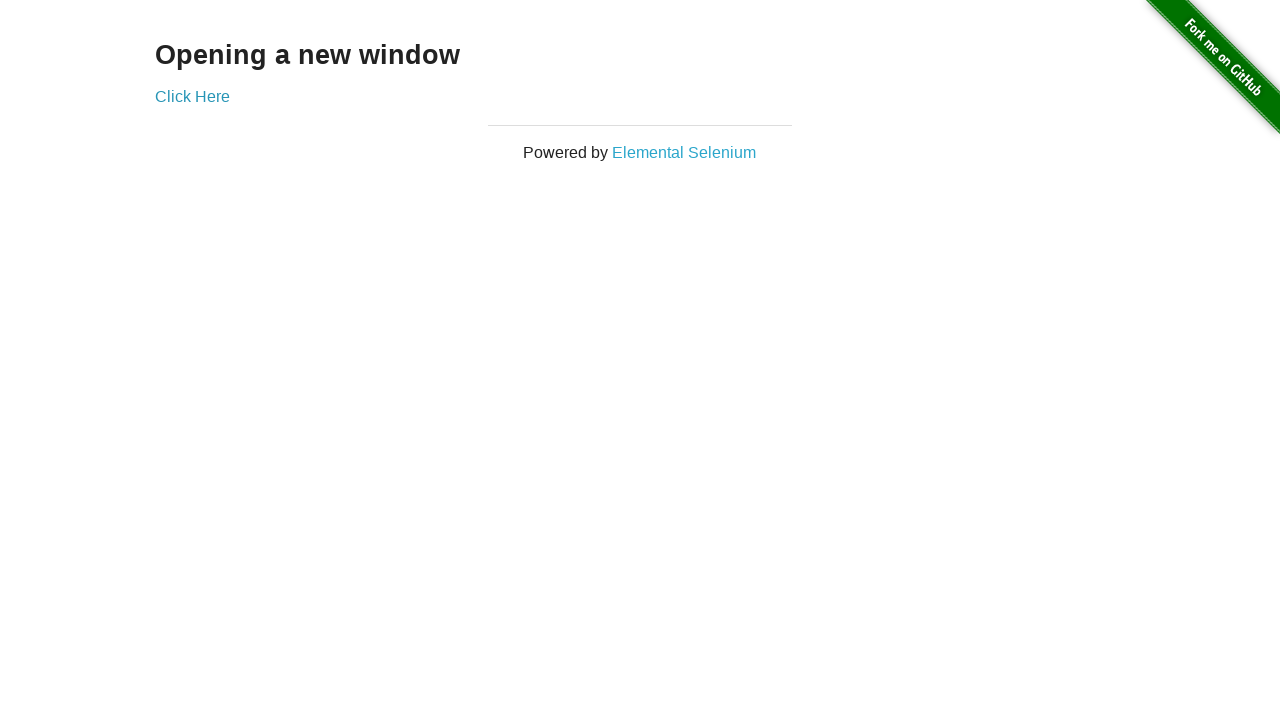